Tests iframe interaction by locating an iframe using its src attribute and clicking a button inside it

Starting URL: https://v1.training-support.net/selenium/iframes

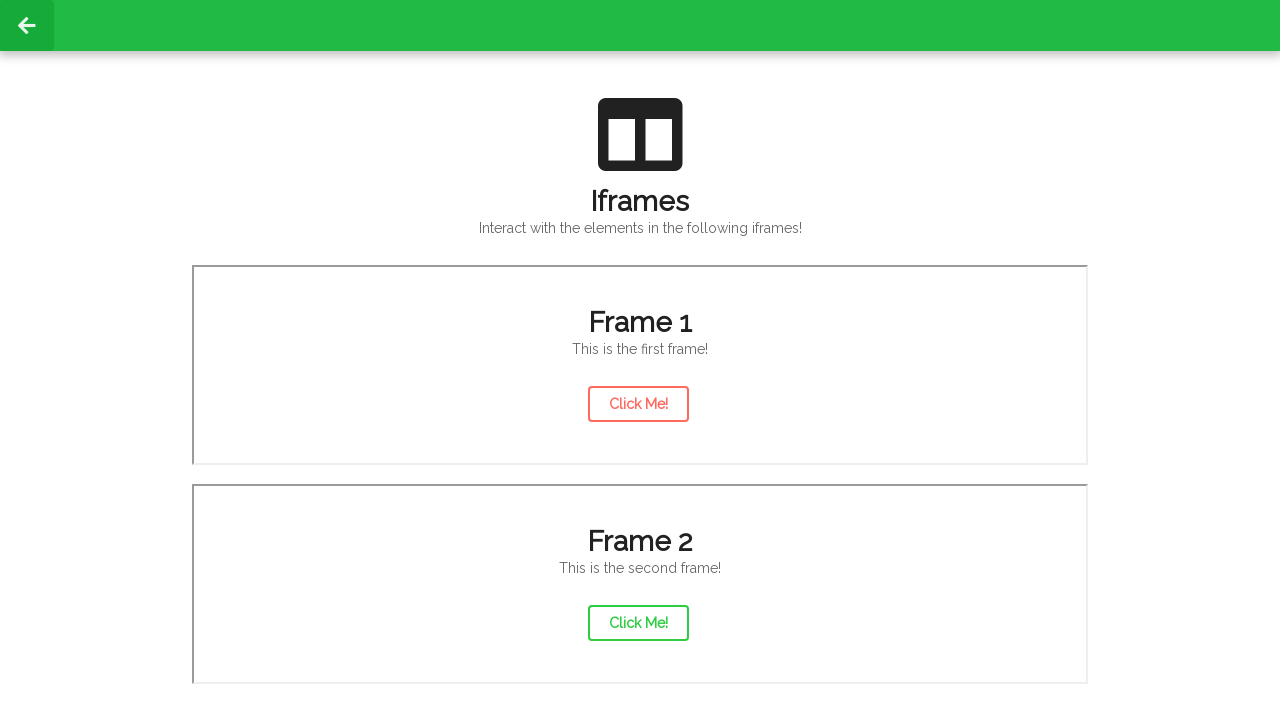

Located iframe using src attribute '/selenium/frame1'
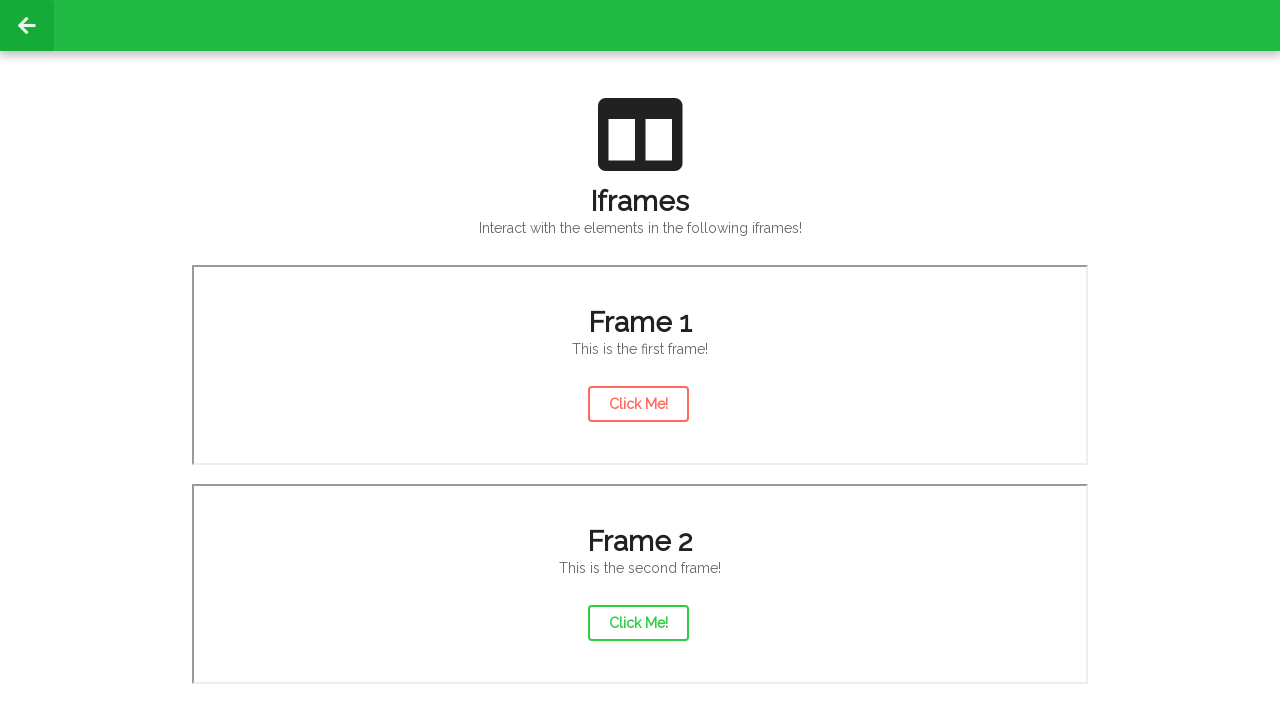

Clicked action button inside iframe at (638, 404) on iframe[src="/selenium/frame1"] >> internal:control=enter-frame >> #actionButton 
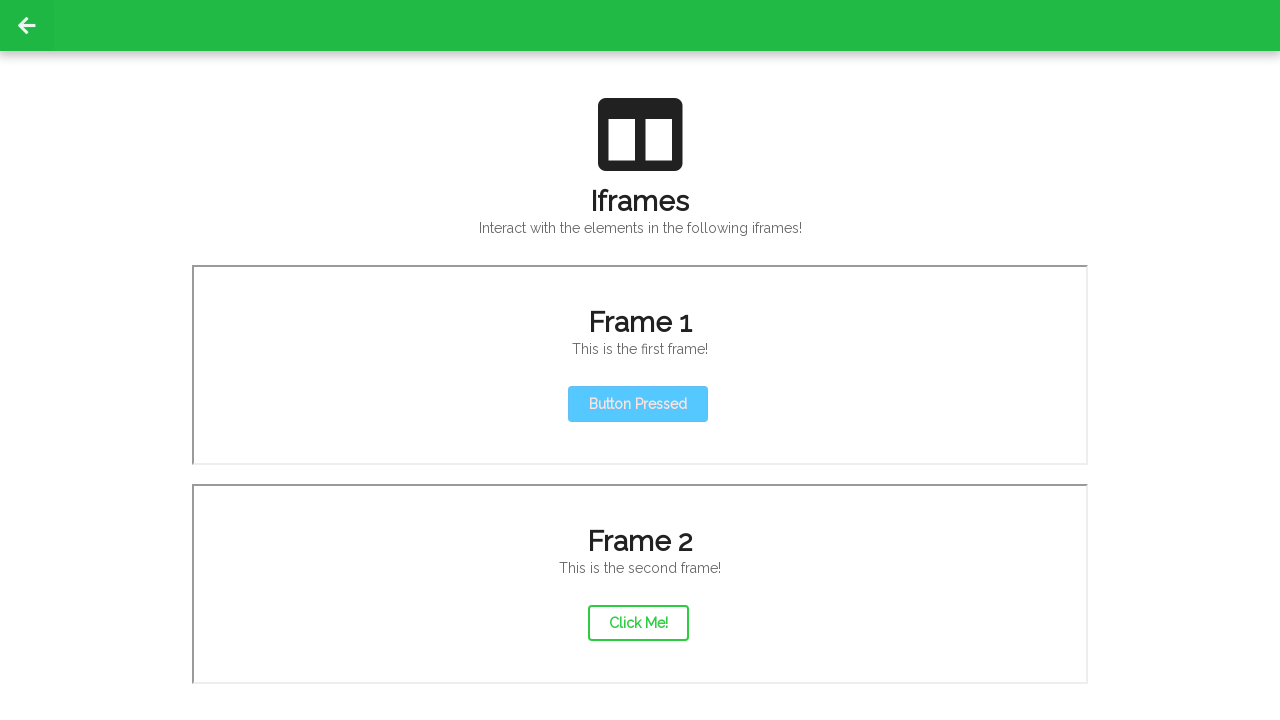

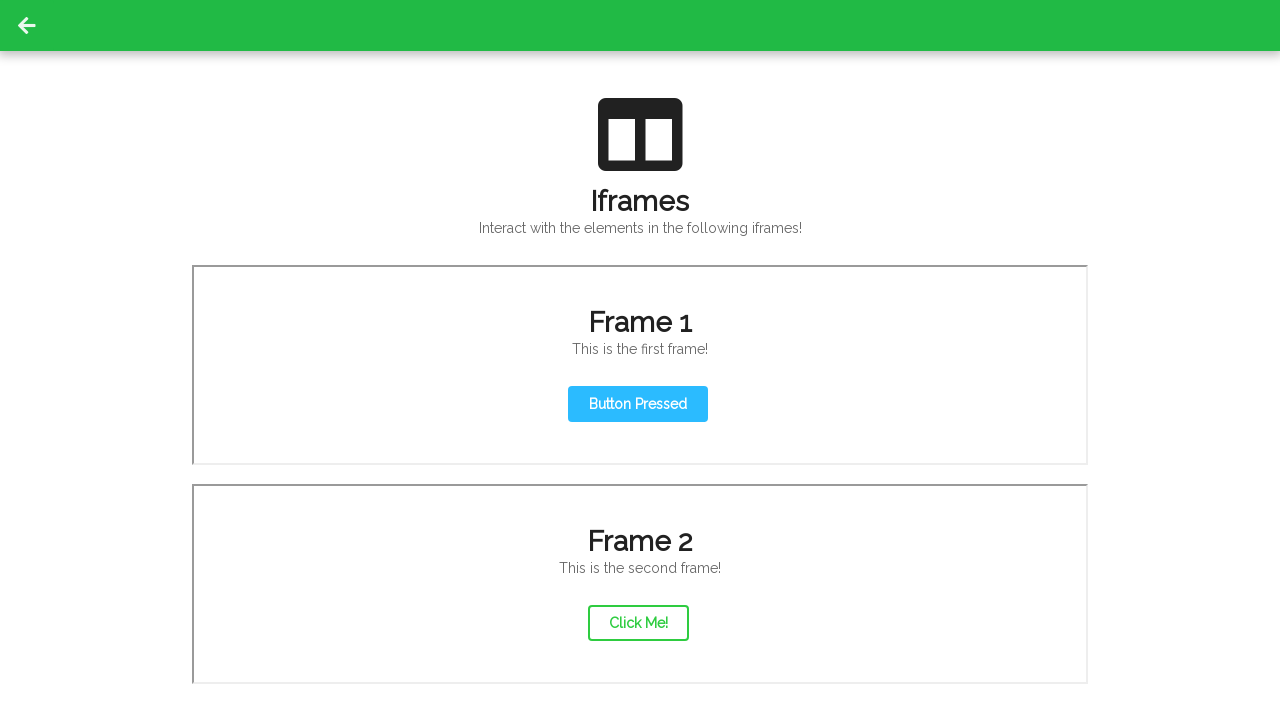